Tests simple alert interaction by clicking a button that triggers an alert and accepting it

Starting URL: https://demoqa.com/alerts

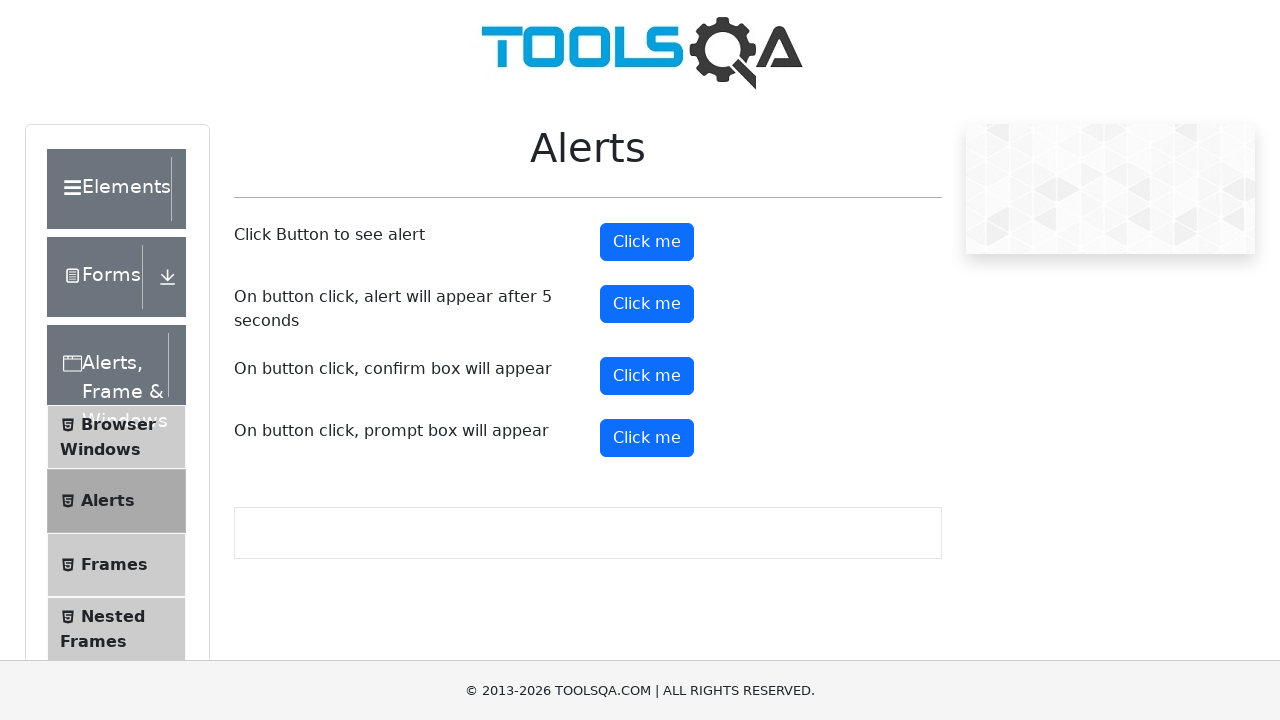

Clicked the alert button to trigger alert dialog at (647, 242) on #alertButton
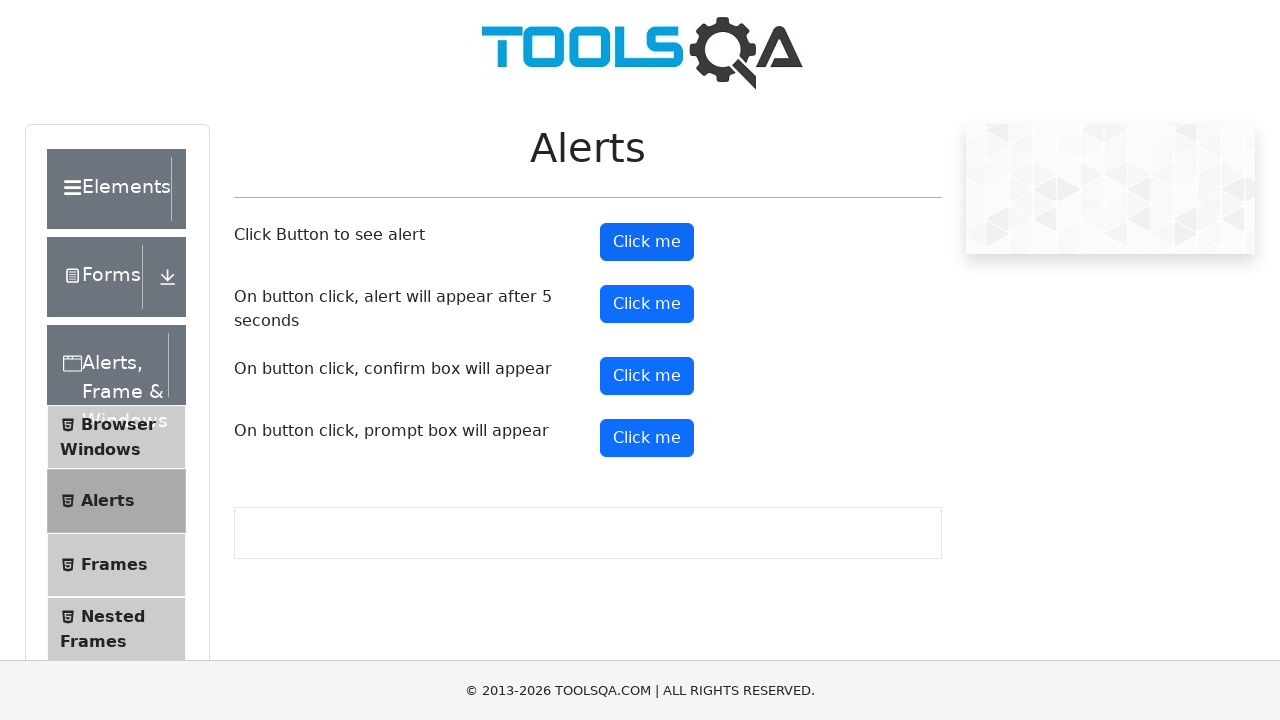

Set up dialog handler to accept alert
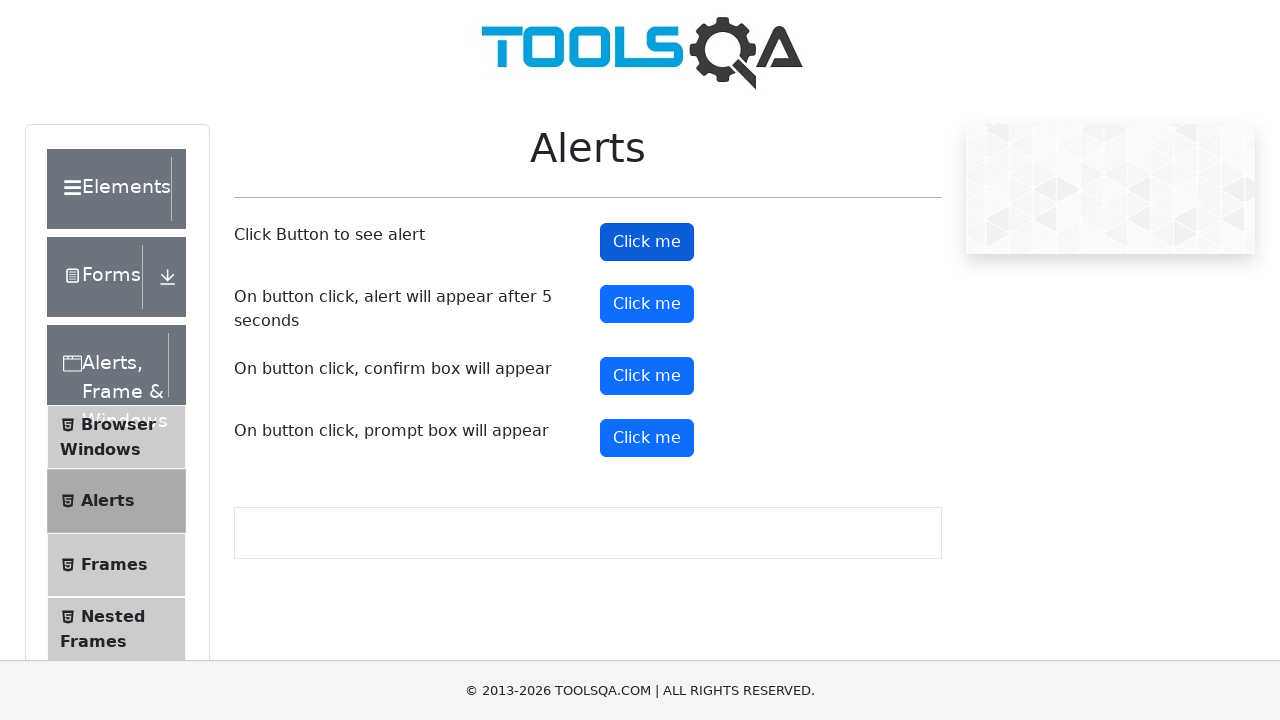

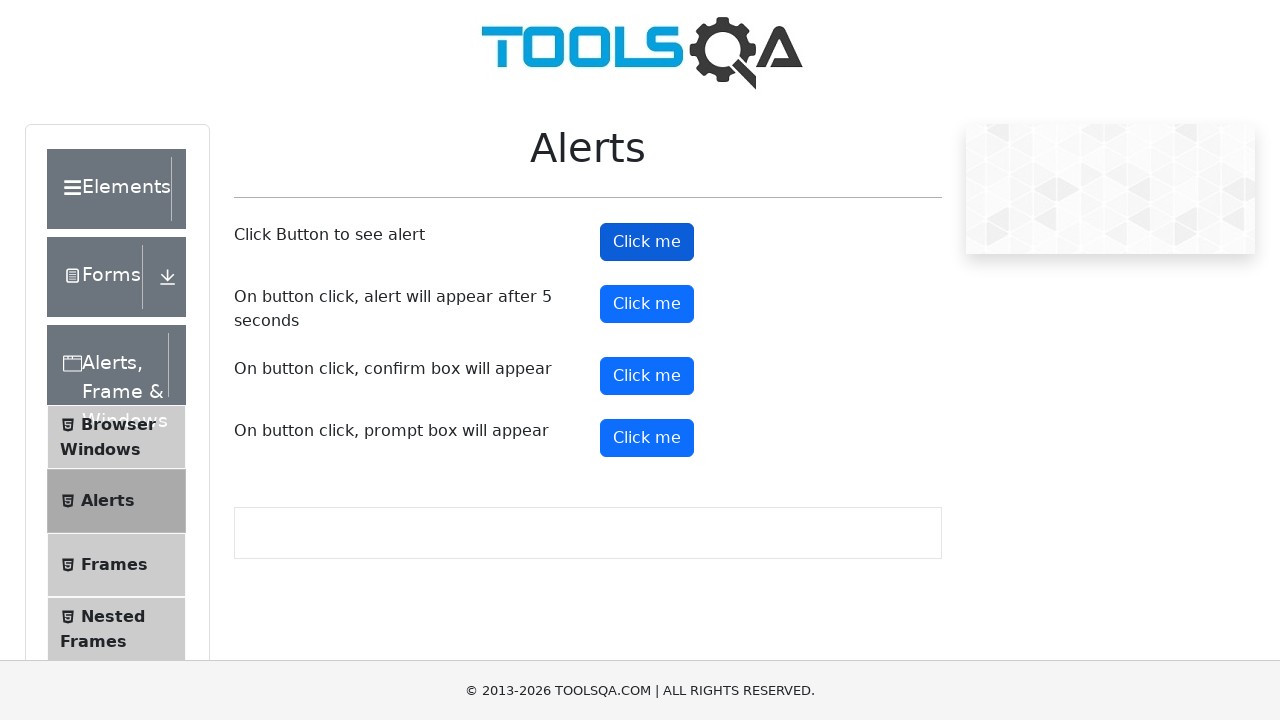